Tests interaction with multiple popup windows by clicking a button that opens multiple social media pages and verifying Facebook page content

Starting URL: https://www.lambdatest.com/selenium-playground/window-popup-modal-demo

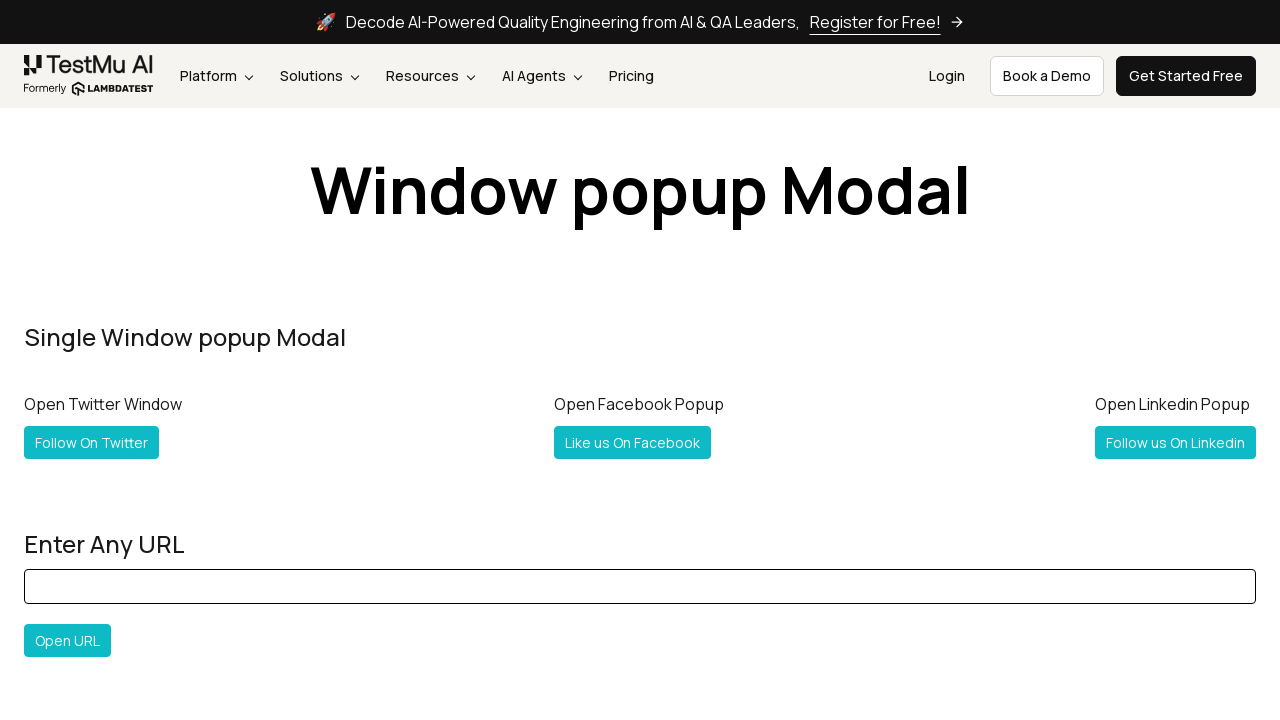

Clicked button to open multiple social media pages at (122, 360) on #followboth
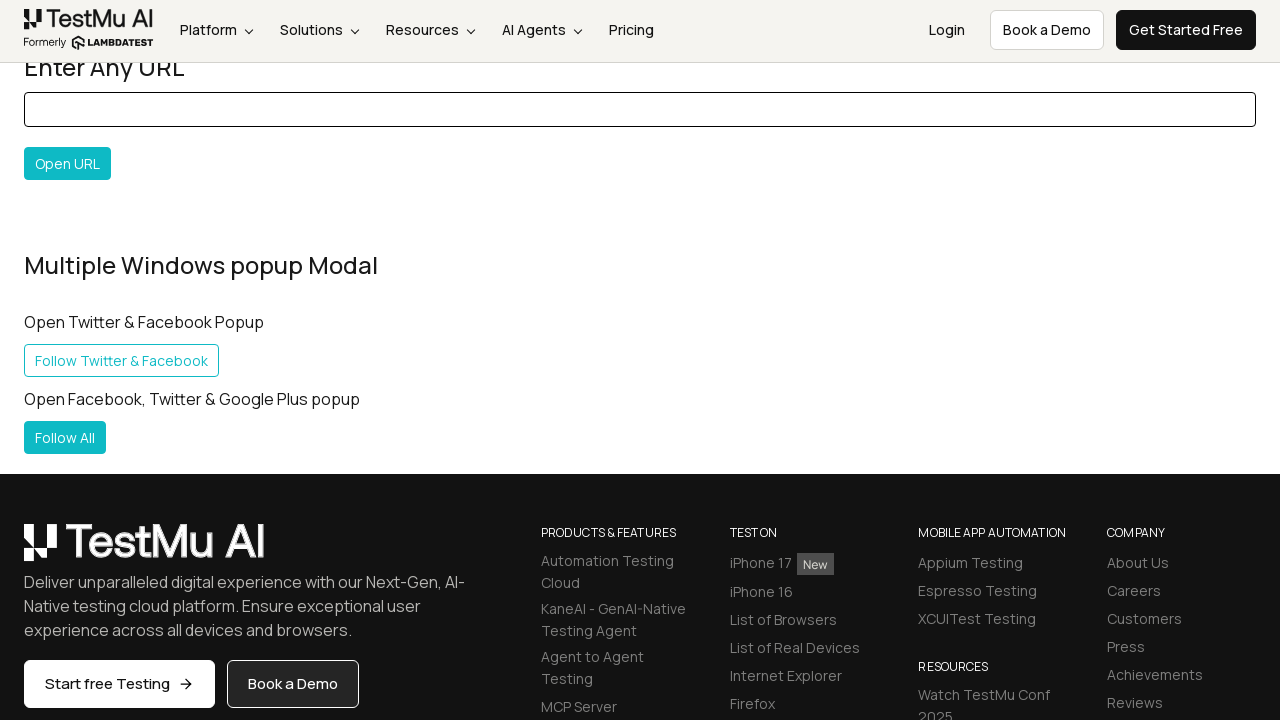

Captured new page from popup window
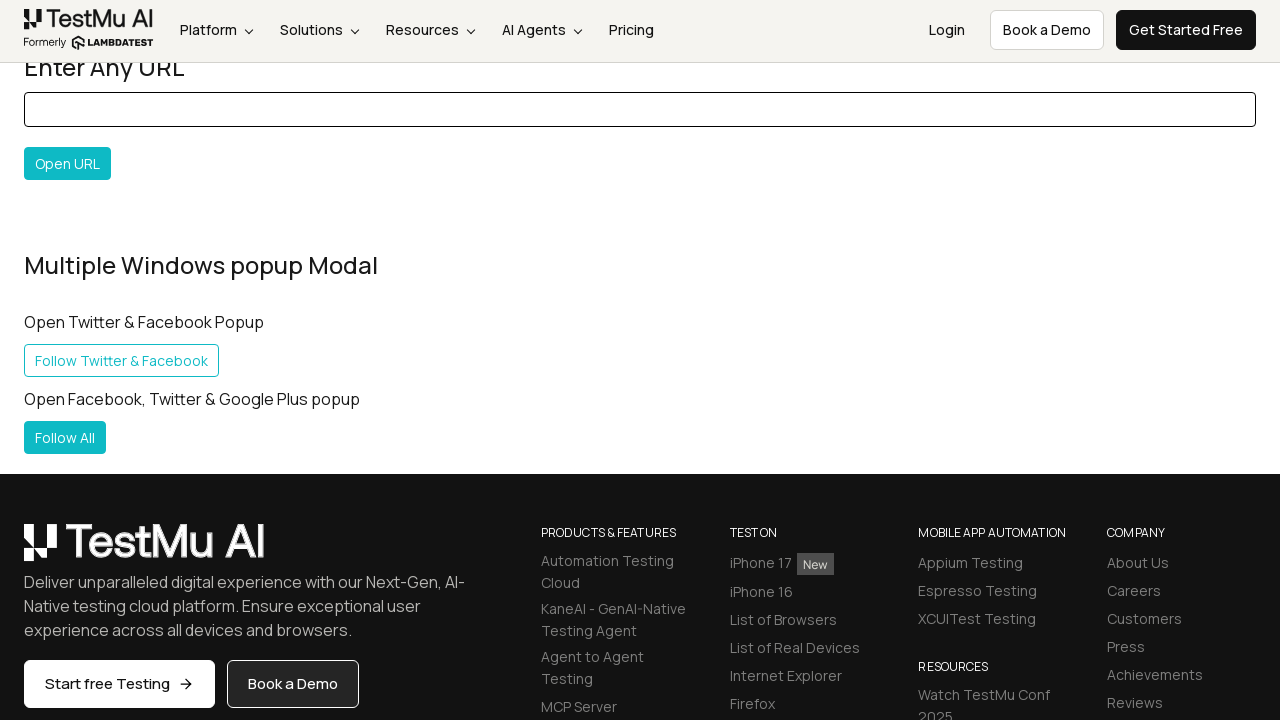

New popup page finished loading
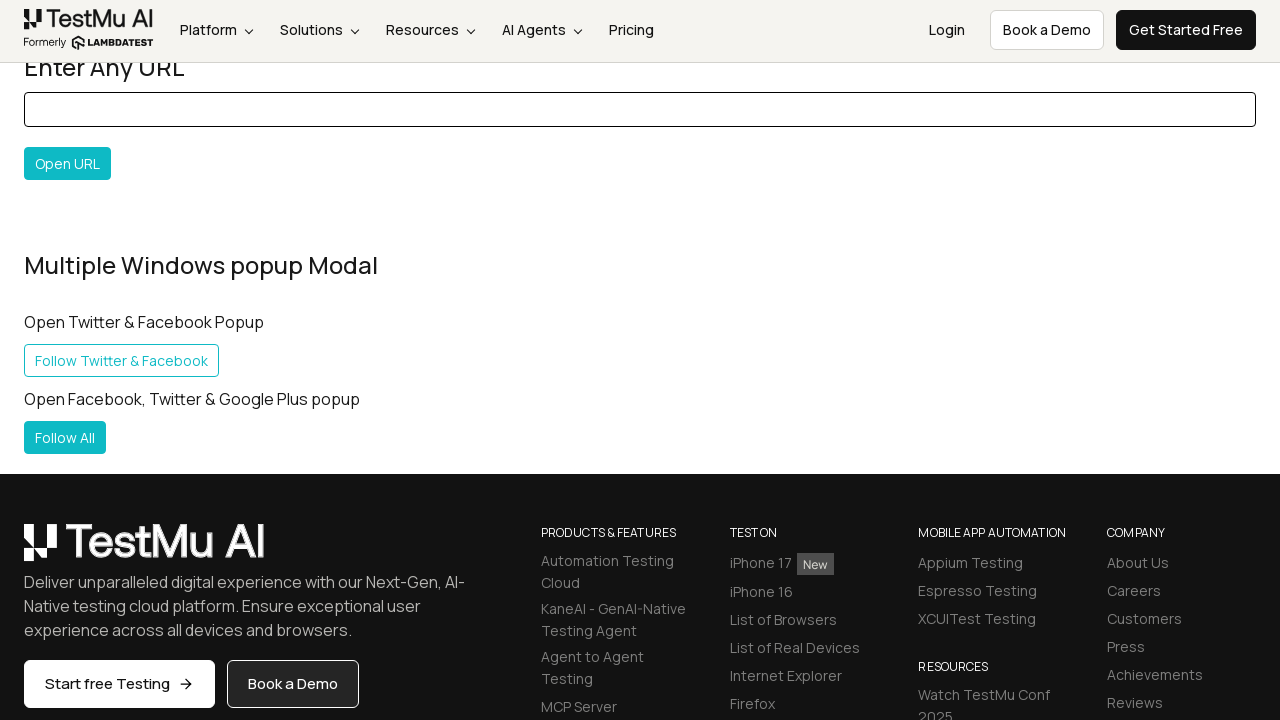

Retrieved all open pages from context
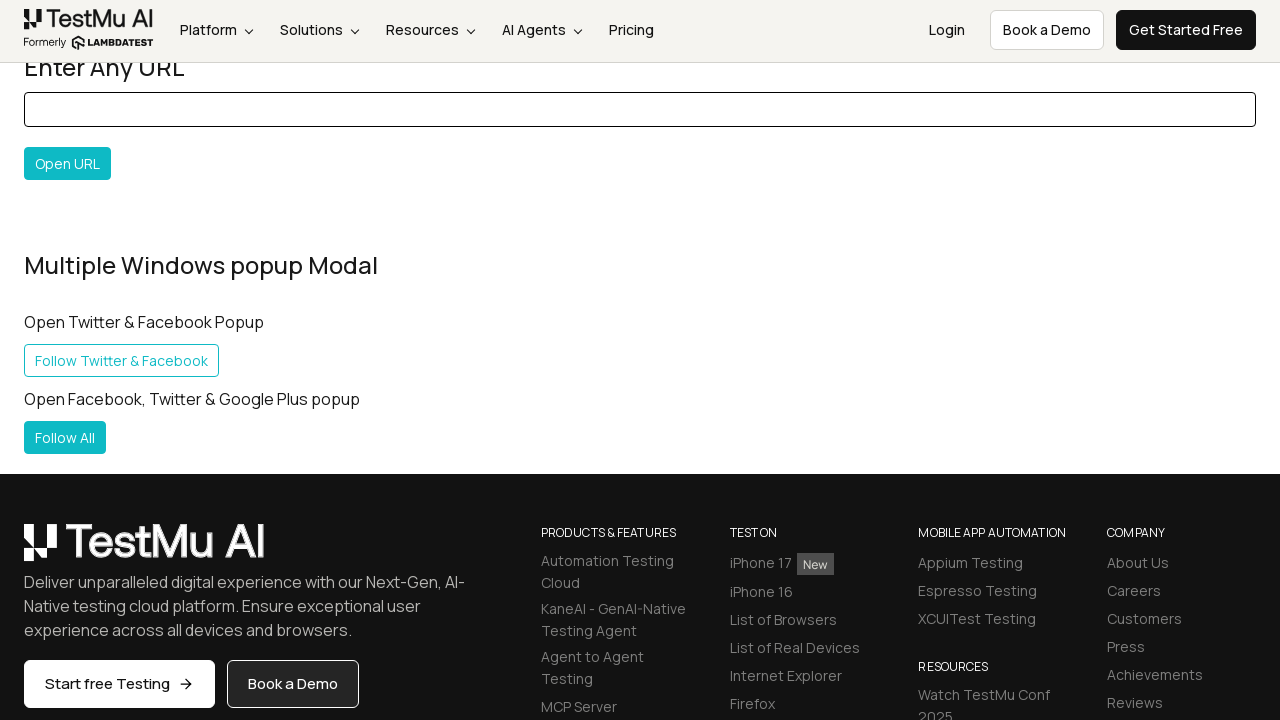

Found Facebook page among opened tabs
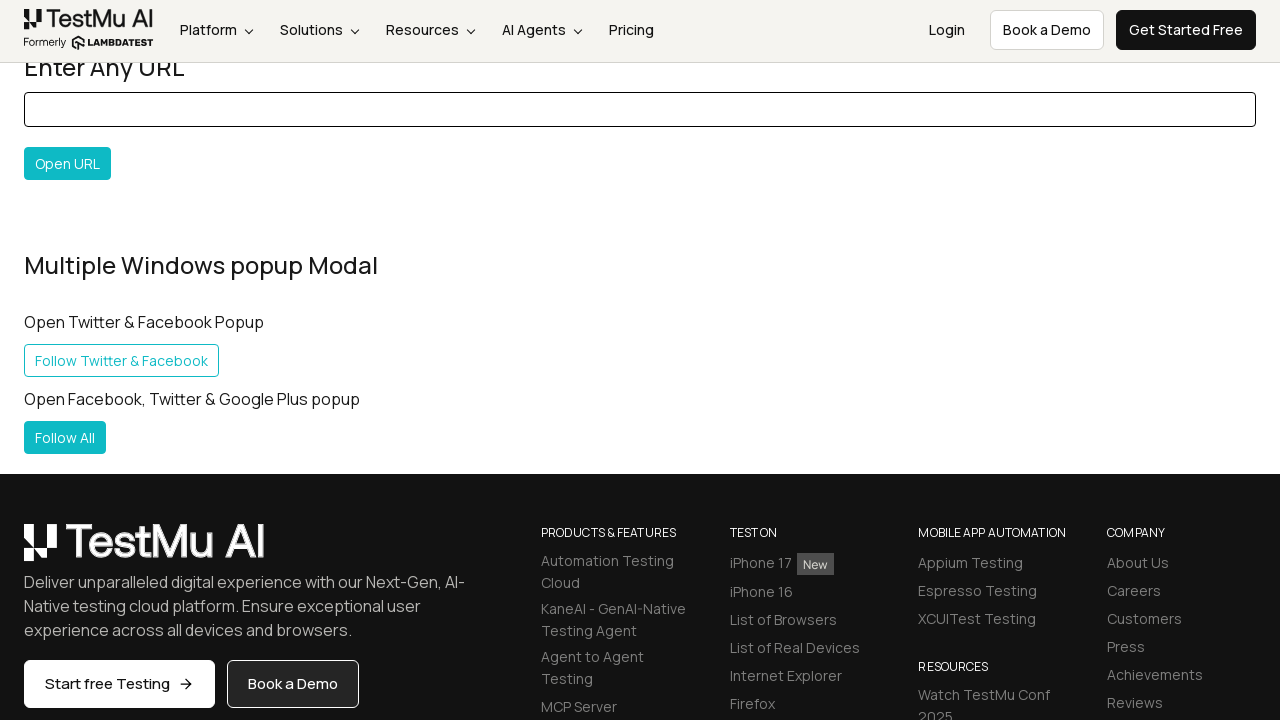

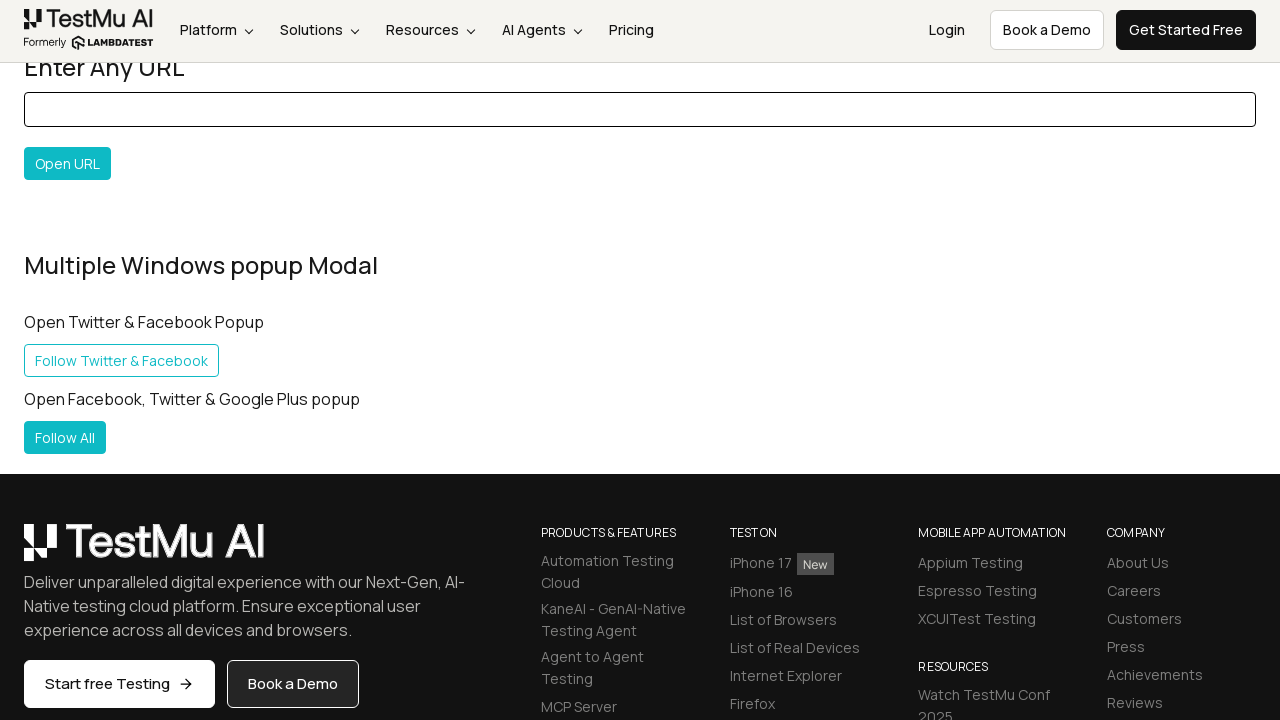